Tests form input functionality by filling in a first name field and verifying the entered value

Starting URL: https://formy-project.herokuapp.com/form

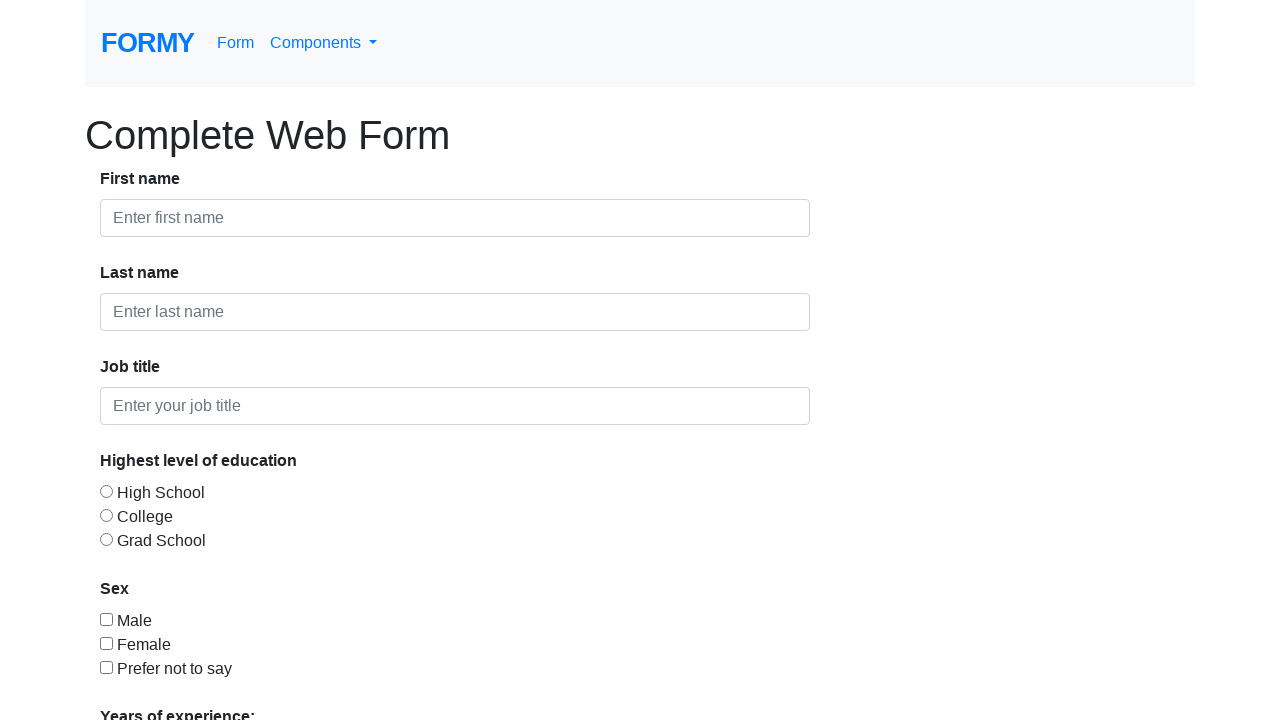

Filled first name field with 'Tania' on #first-name
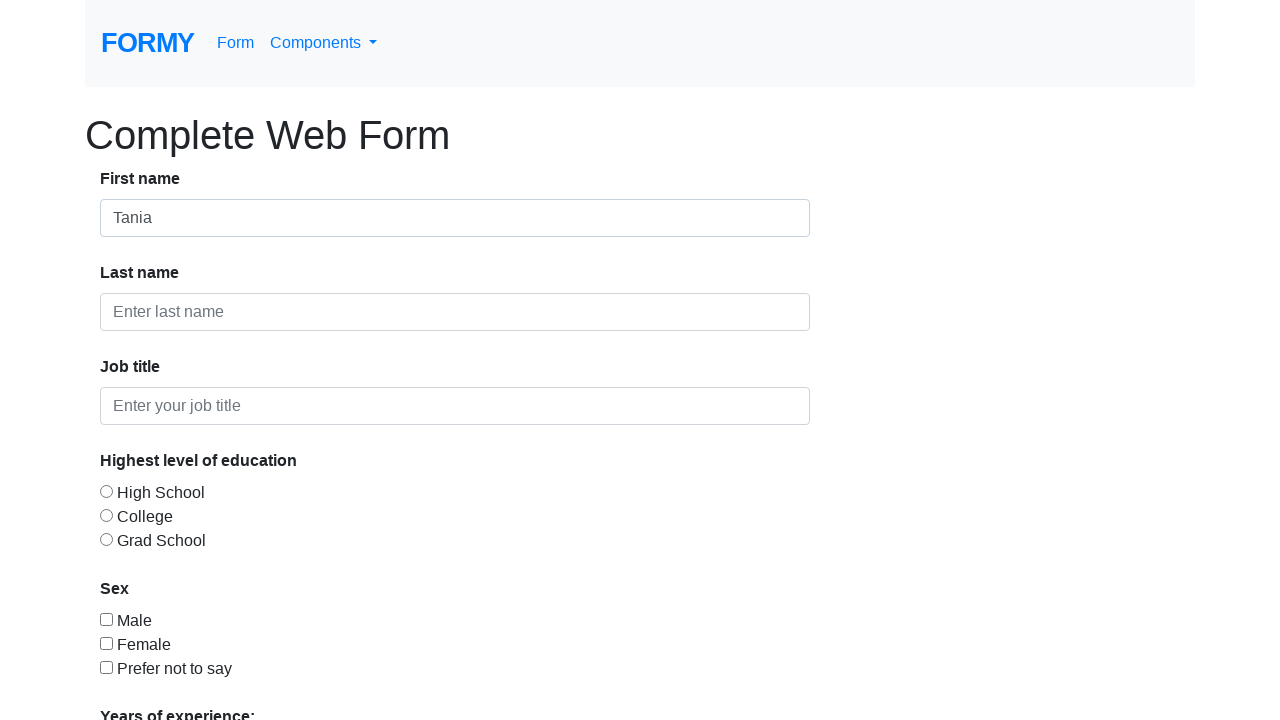

Verified first name field contains 'Tania'
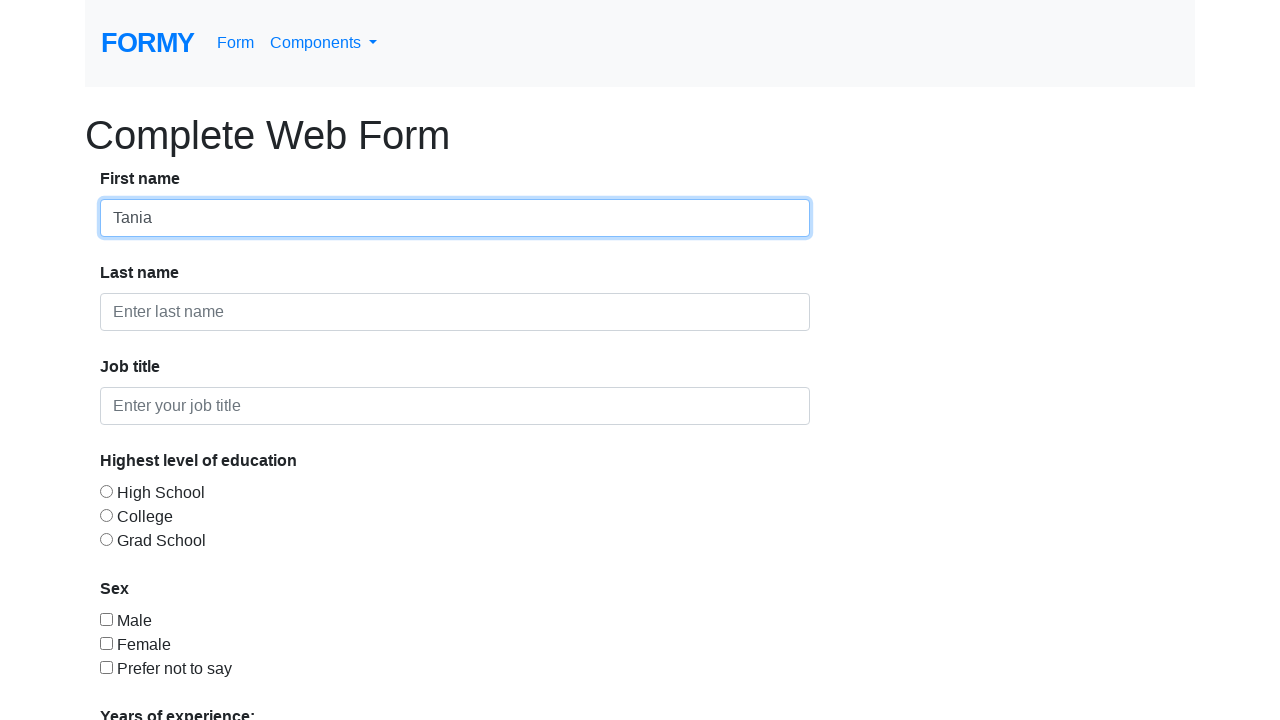

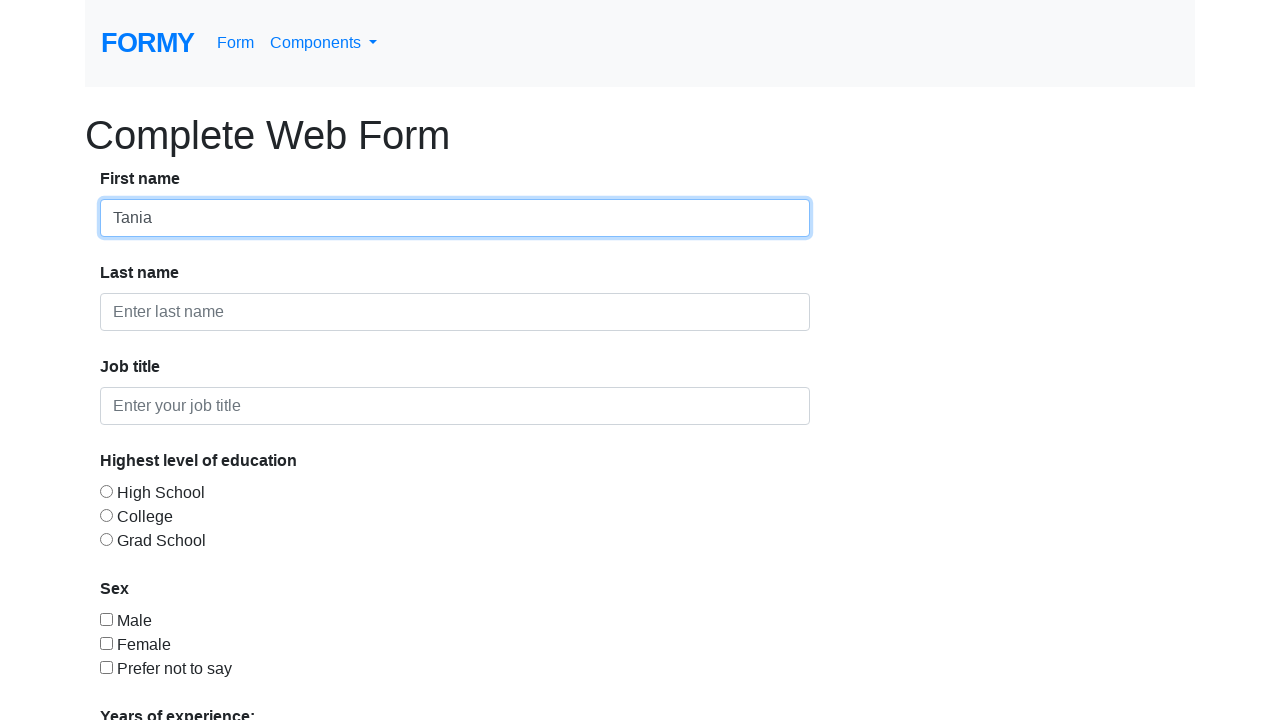